Tests timer-based alert by clicking the button and accepting the alert after it appears

Starting URL: https://demoqa.com/alerts

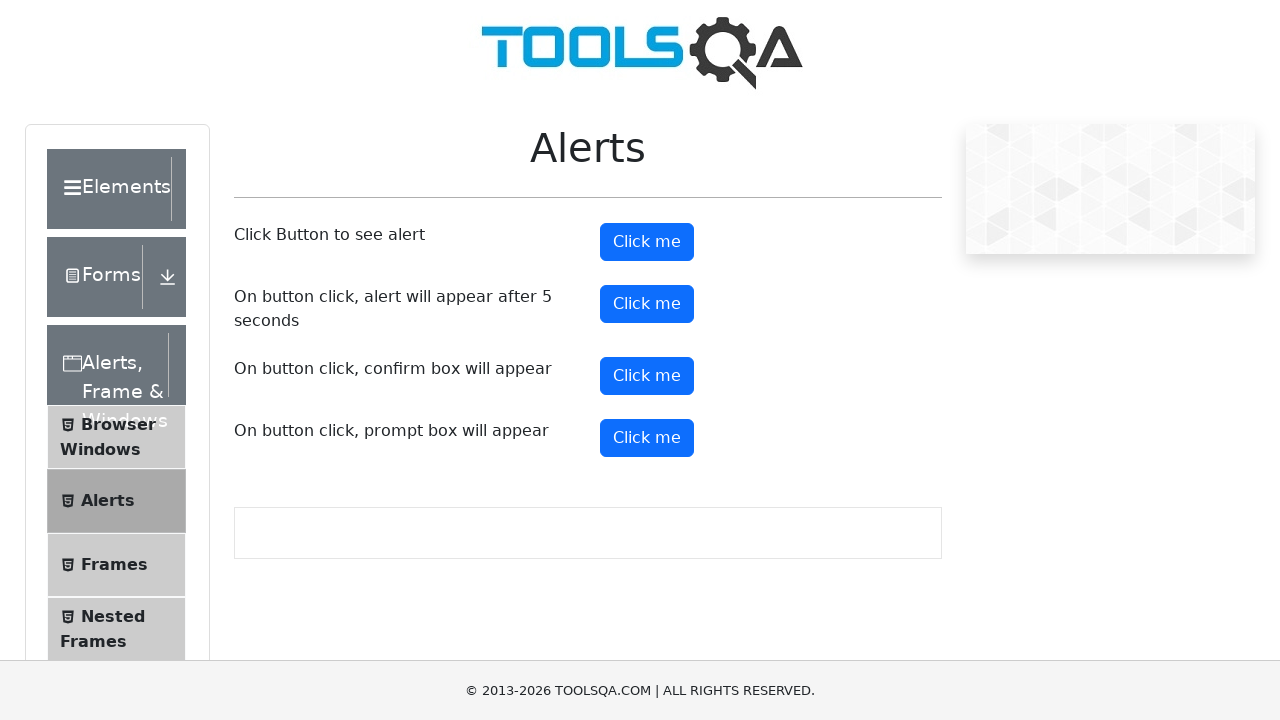

Set up dialog handler to automatically accept alerts
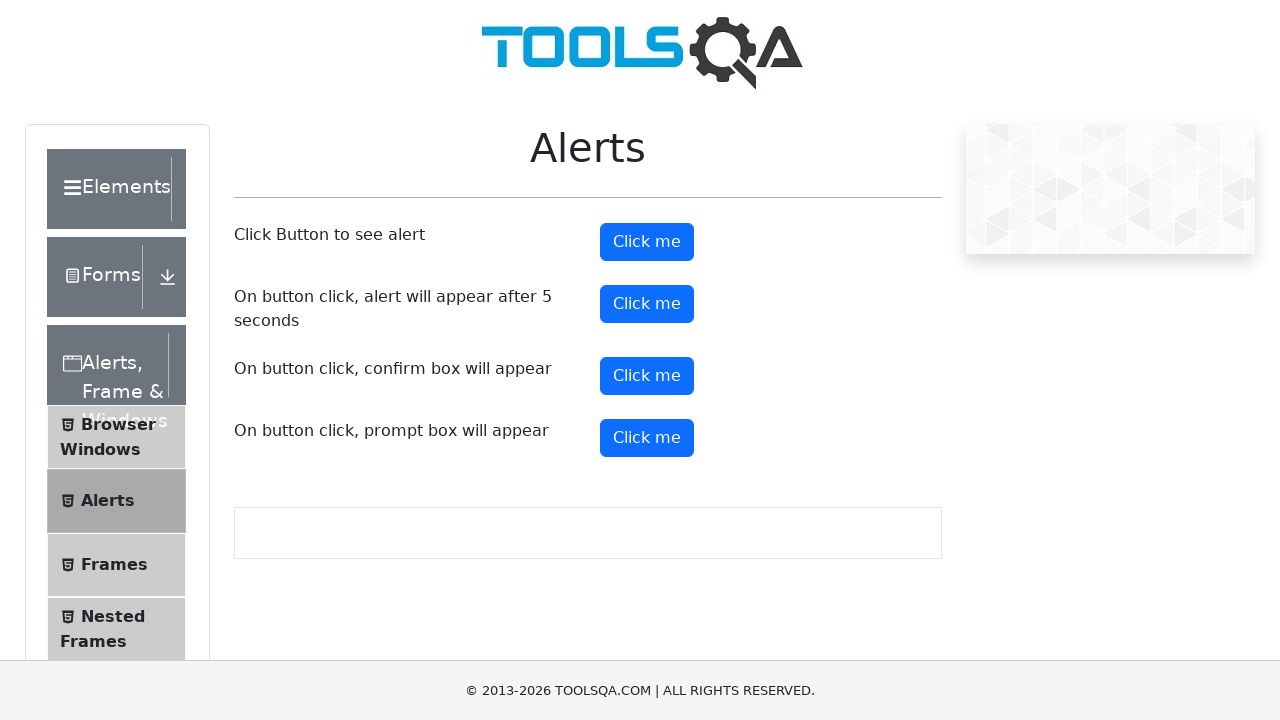

Clicked the Timer Alert Button at (647, 304) on #timerAlertButton
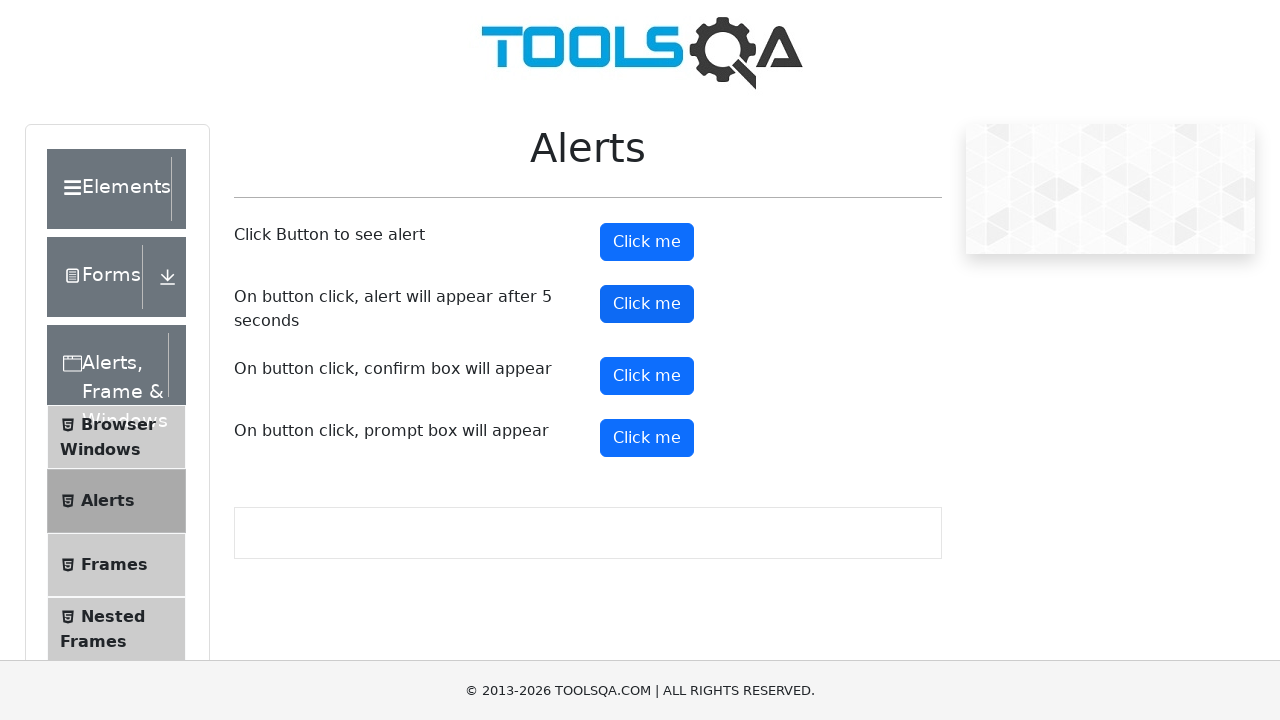

Waited 5 seconds for timer-based alert to appear and be accepted
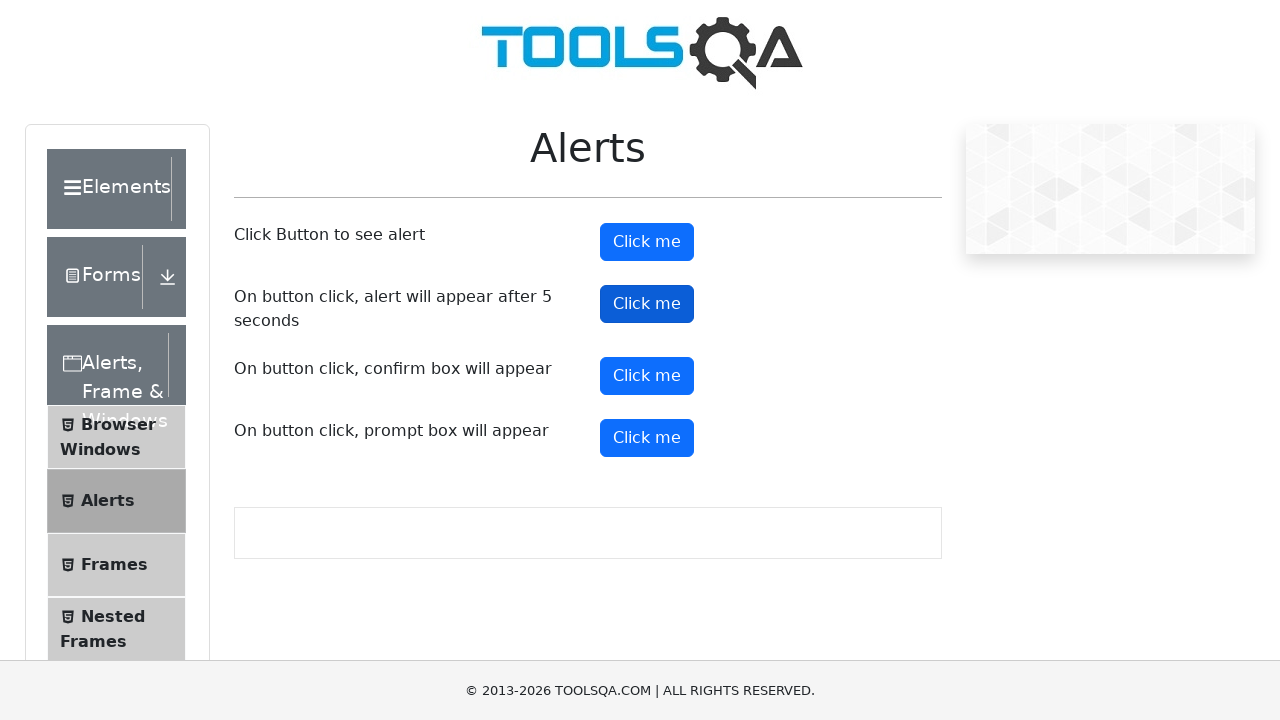

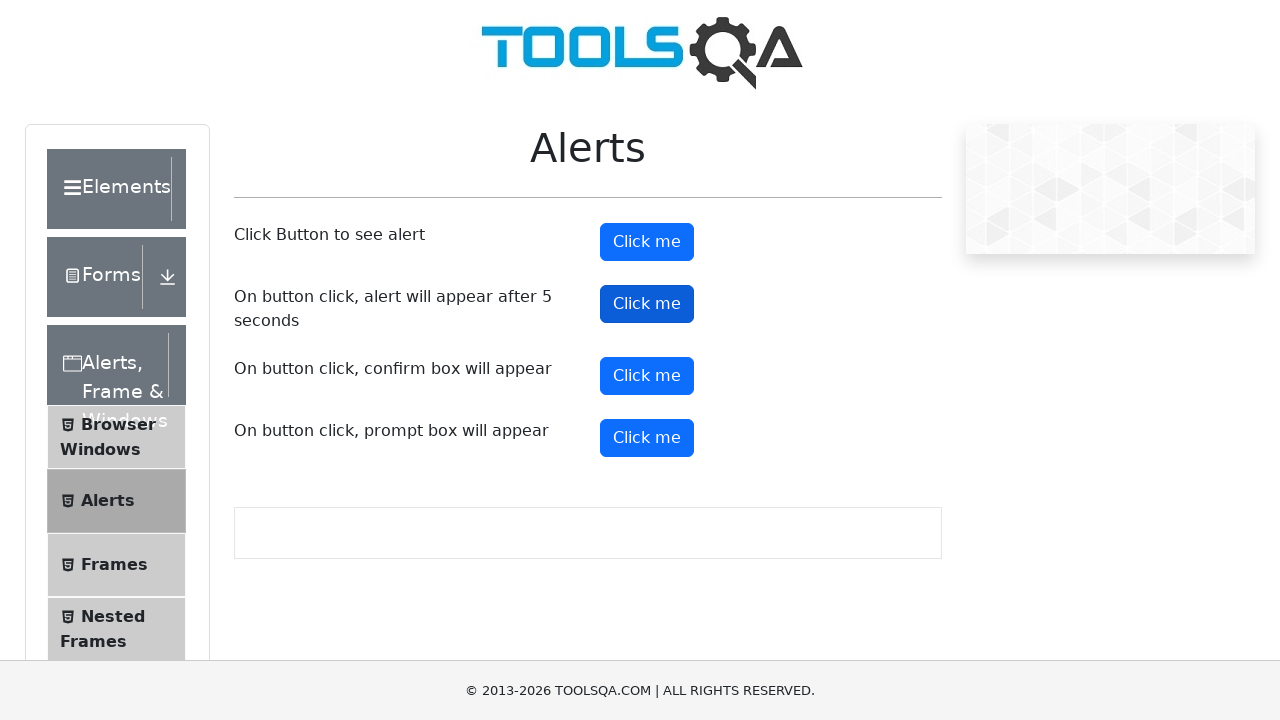